Tests a math puzzle page by reading a value from an image attribute, calculating a formula (log of absolute value of 12*sin(x)), filling in the answer, selecting checkbox and radio button options, and submitting the form.

Starting URL: http://suninjuly.github.io/get_attribute.html

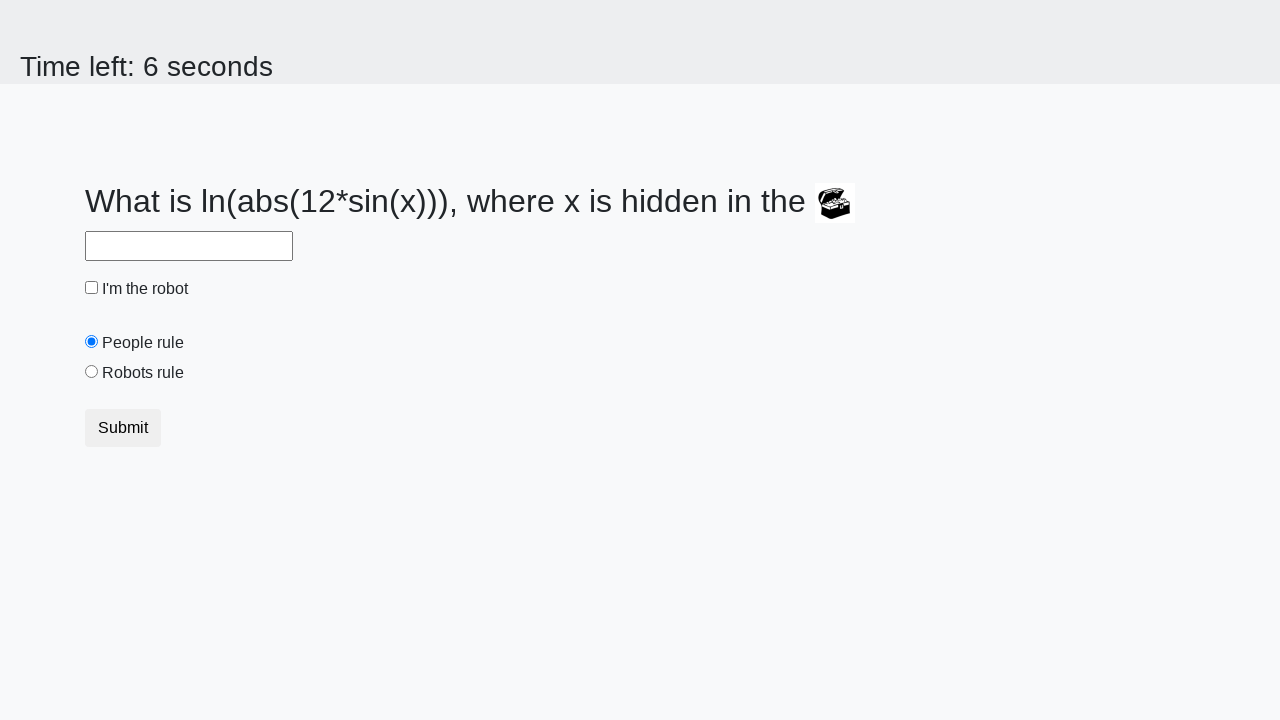

Located image element with valuex attribute
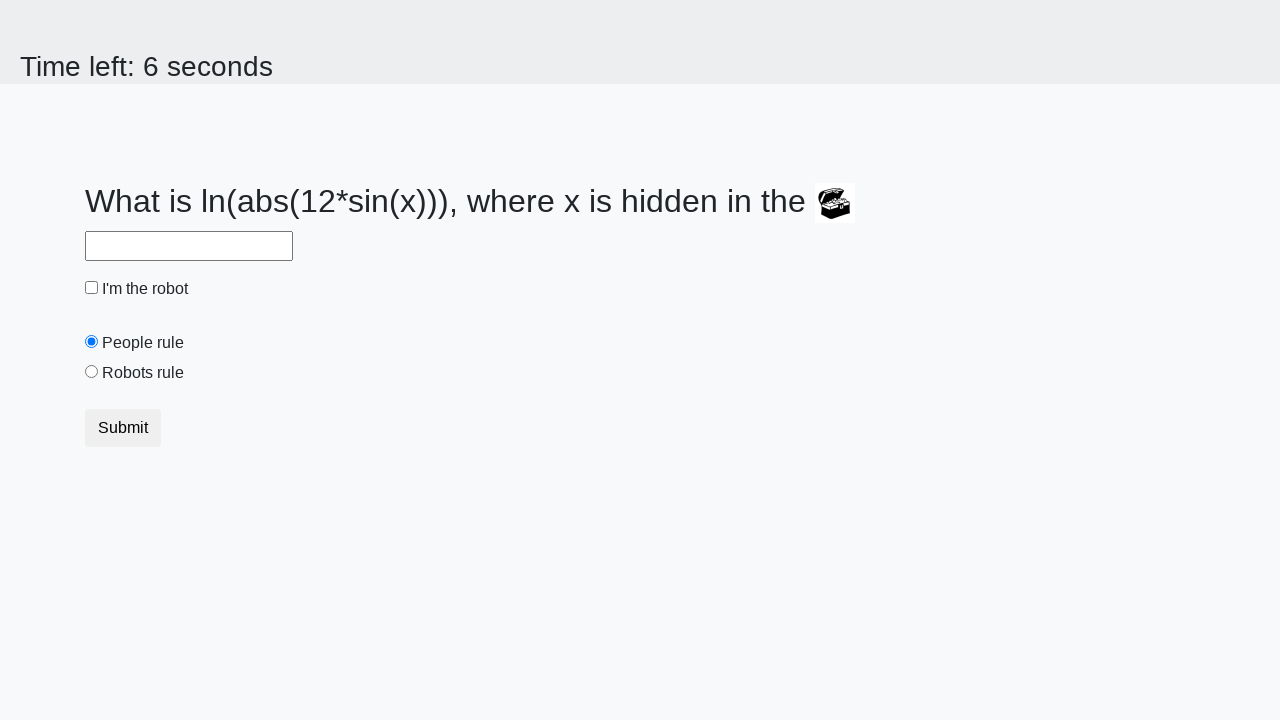

Retrieved valuex attribute from image: 338
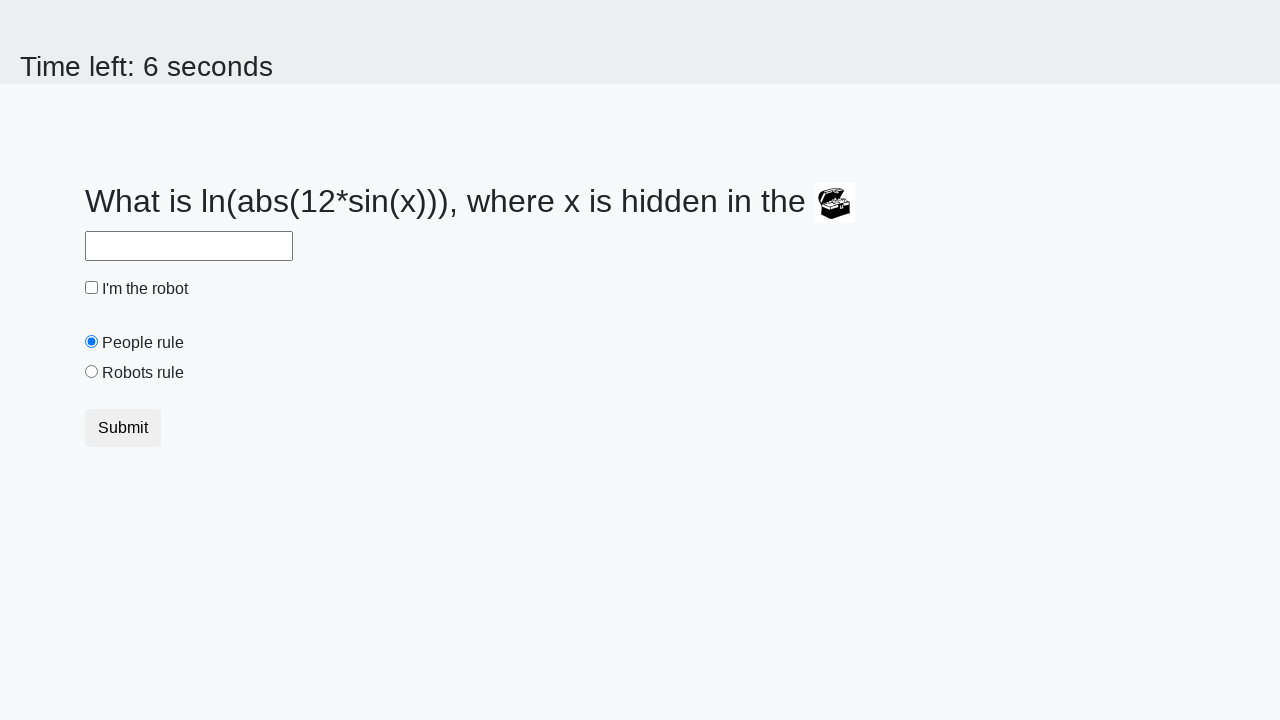

Calculated formula result: log(abs(12*sin(338))) = 2.4455306892792072
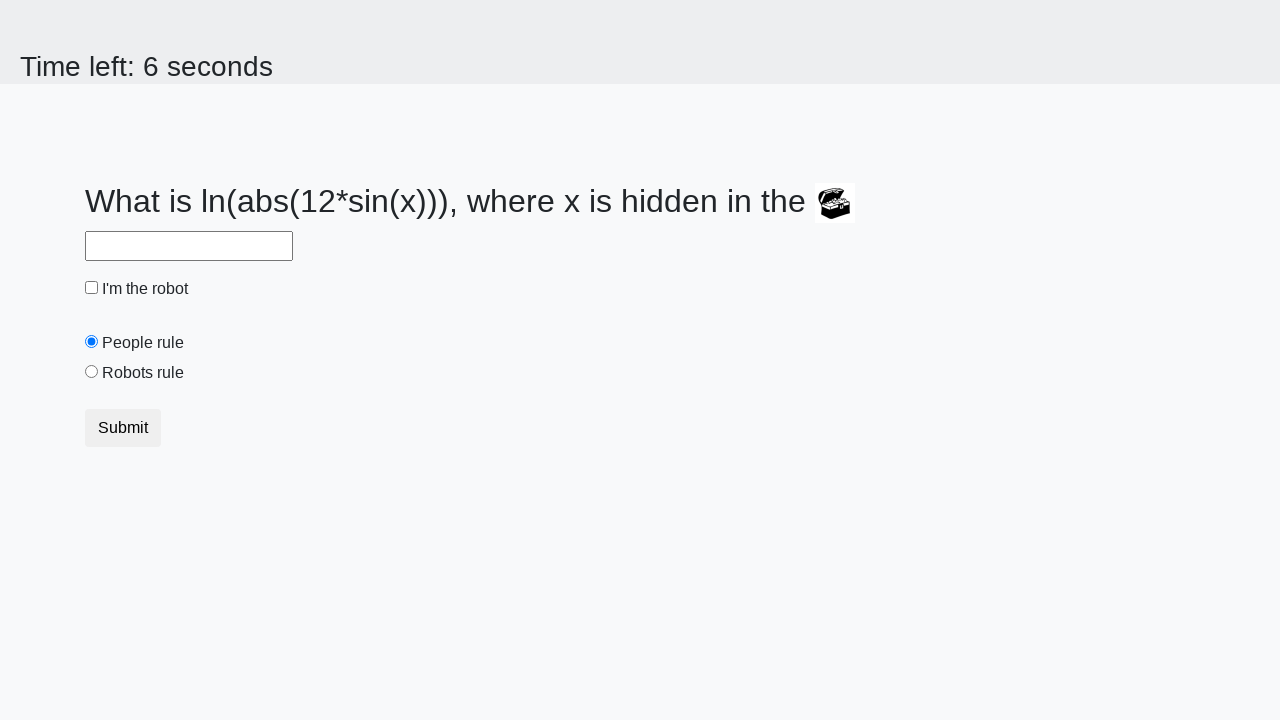

Filled answer field with calculated value: 2.4455306892792072 on #answer
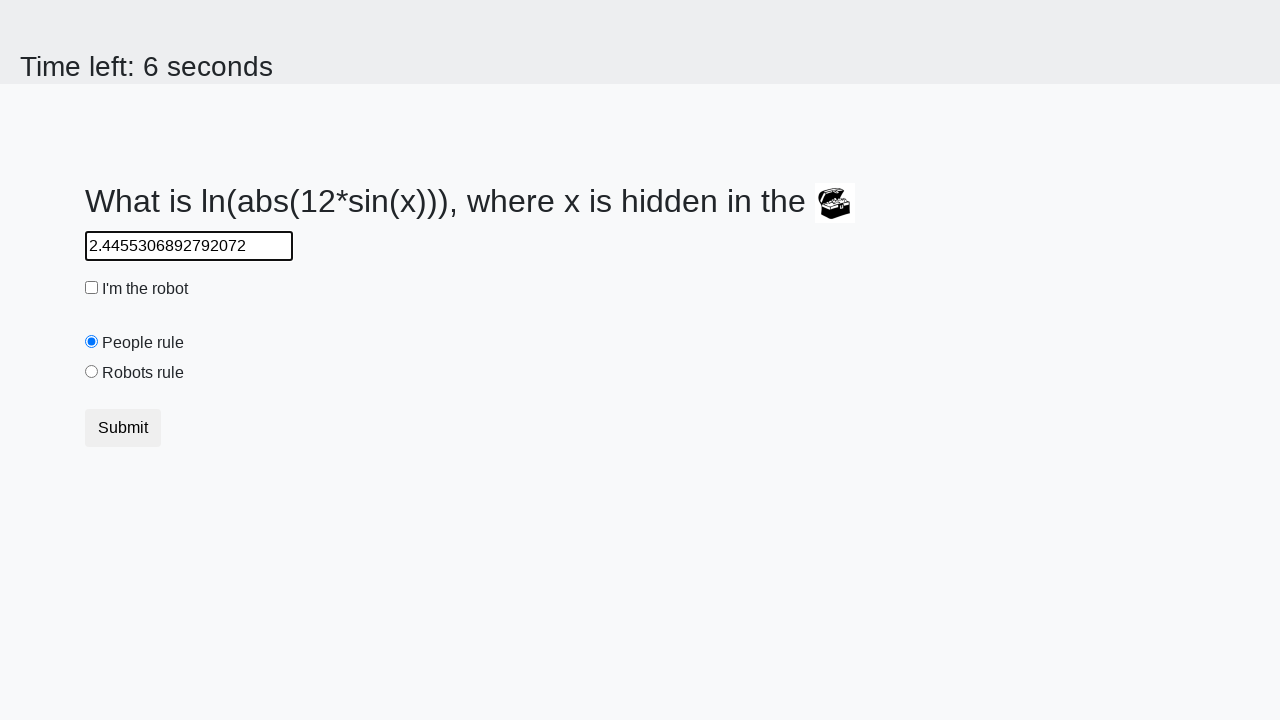

Clicked robot checkbox at (92, 288) on #robotCheckbox
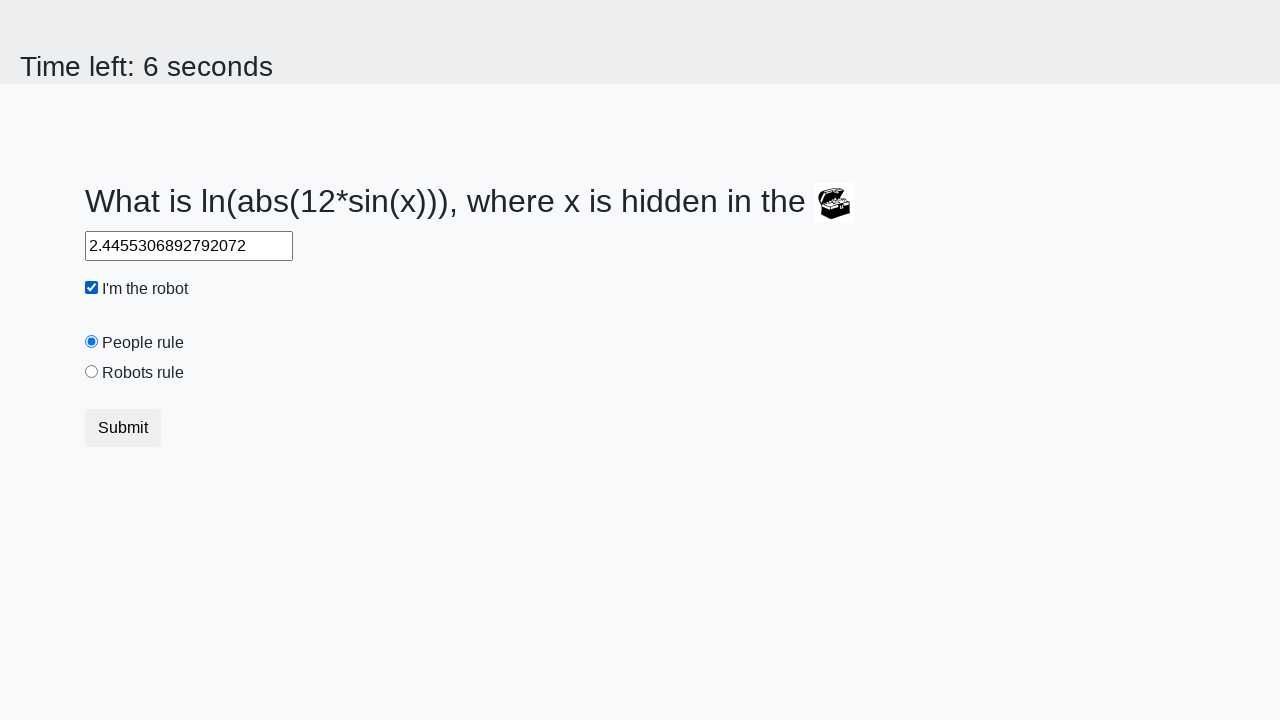

Clicked 'Robots Rule' radio button at (92, 372) on #robotsRule
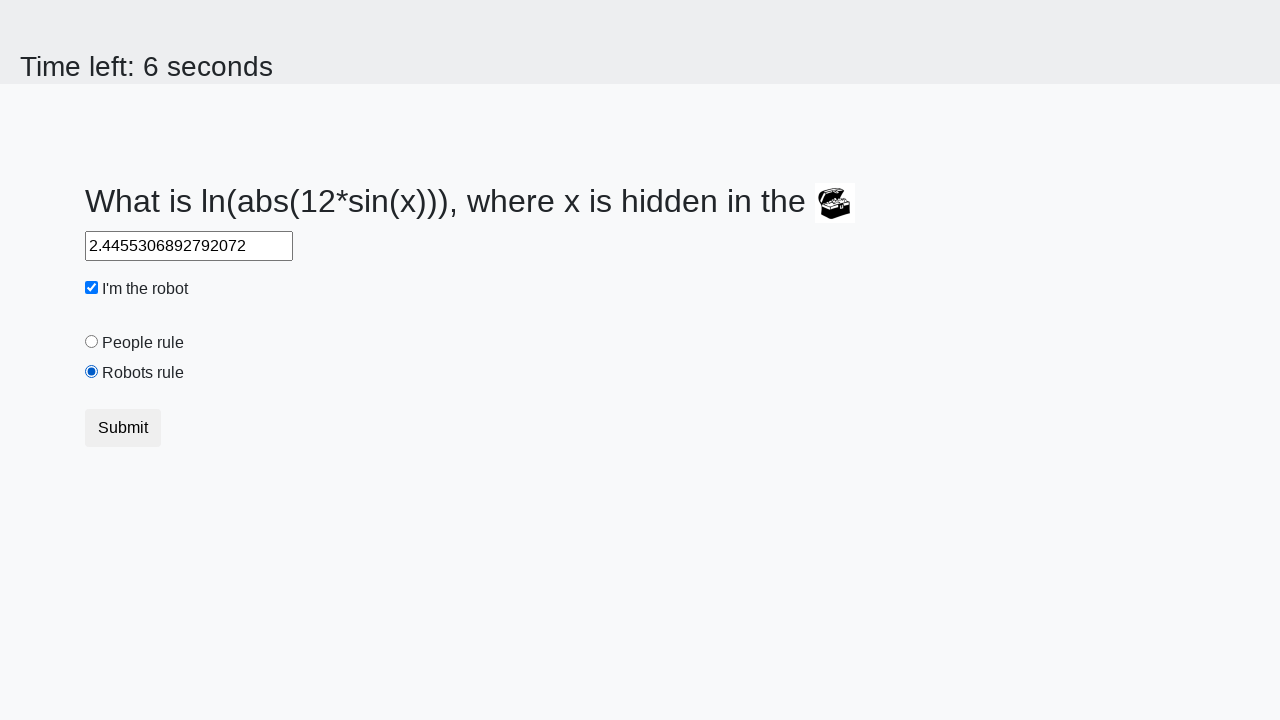

Clicked submit button to submit form at (123, 428) on button
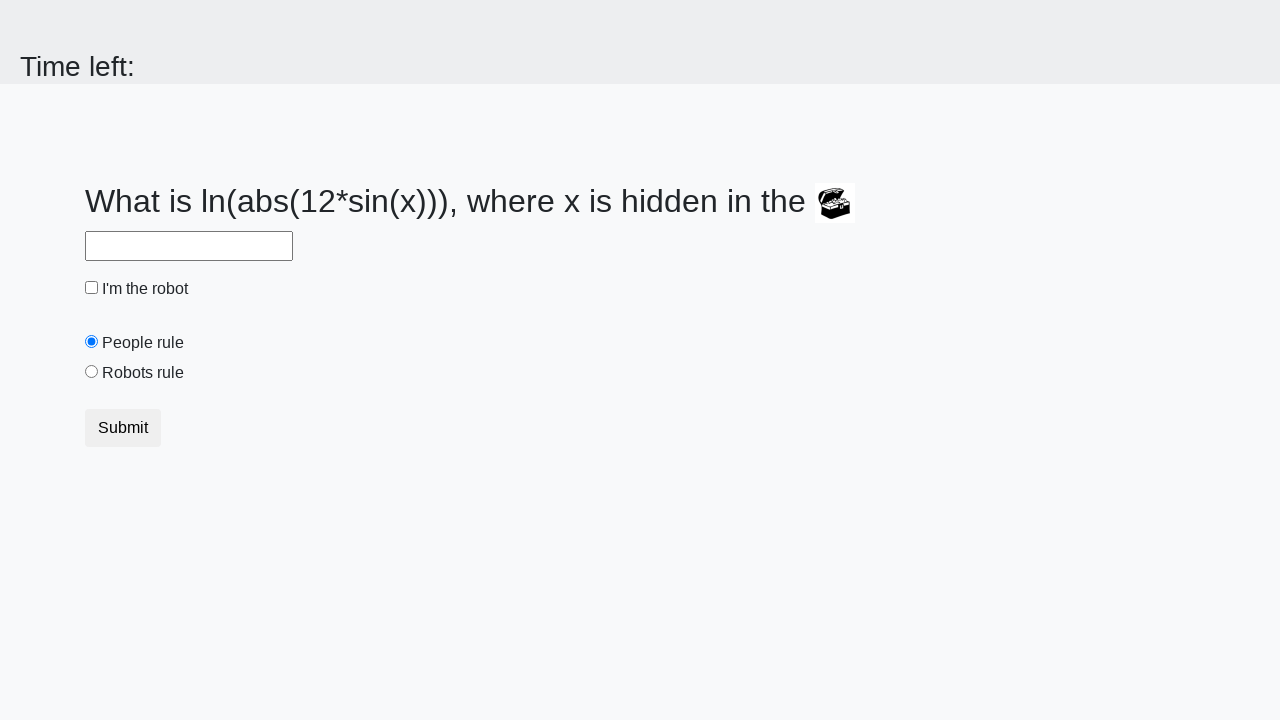

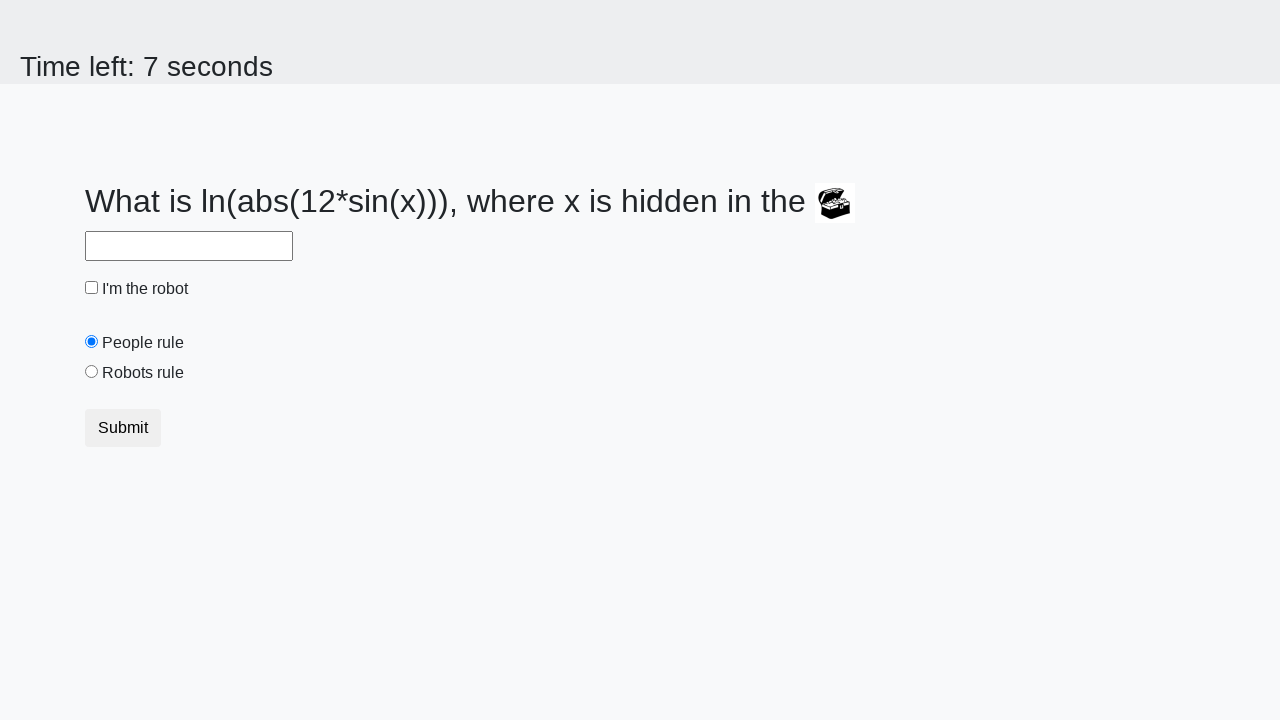